Tests iframe navigation by clicking the iFrame link and switching to iframe context

Starting URL: http://the-internet.herokuapp.com/frames

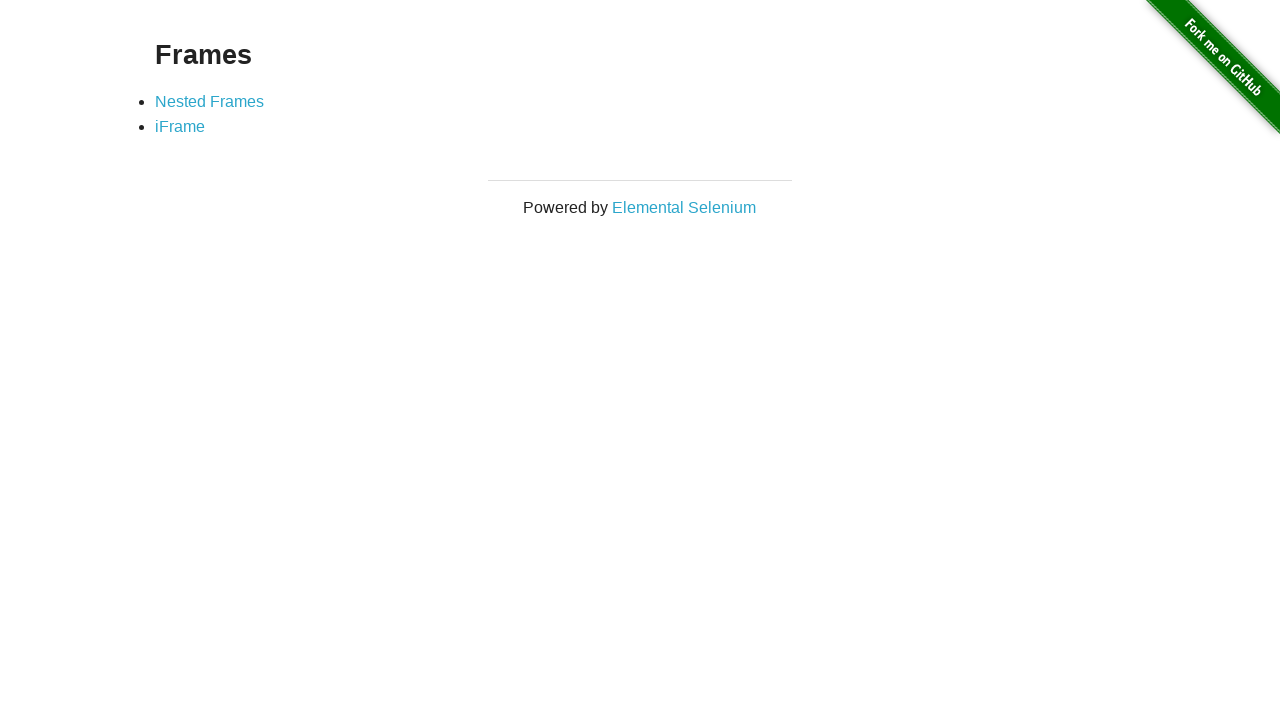

Clicked on iFrame link at (180, 127) on text=iFrame
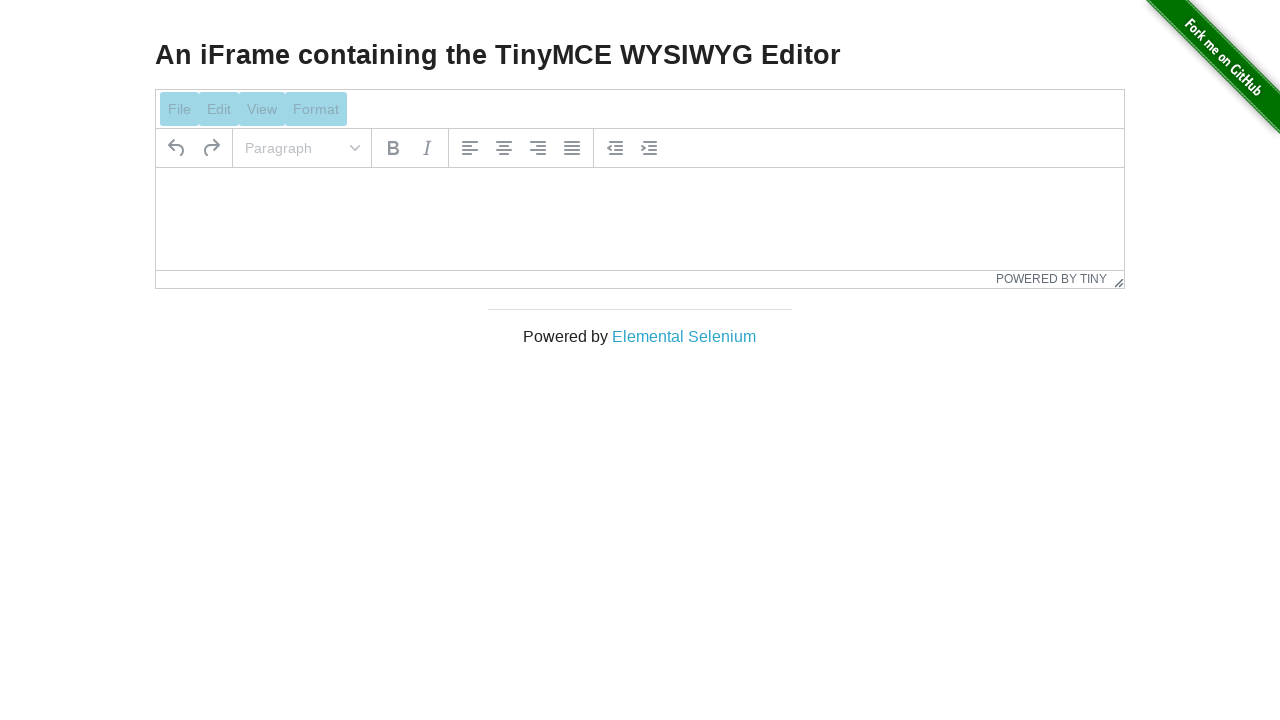

iFrame element loaded
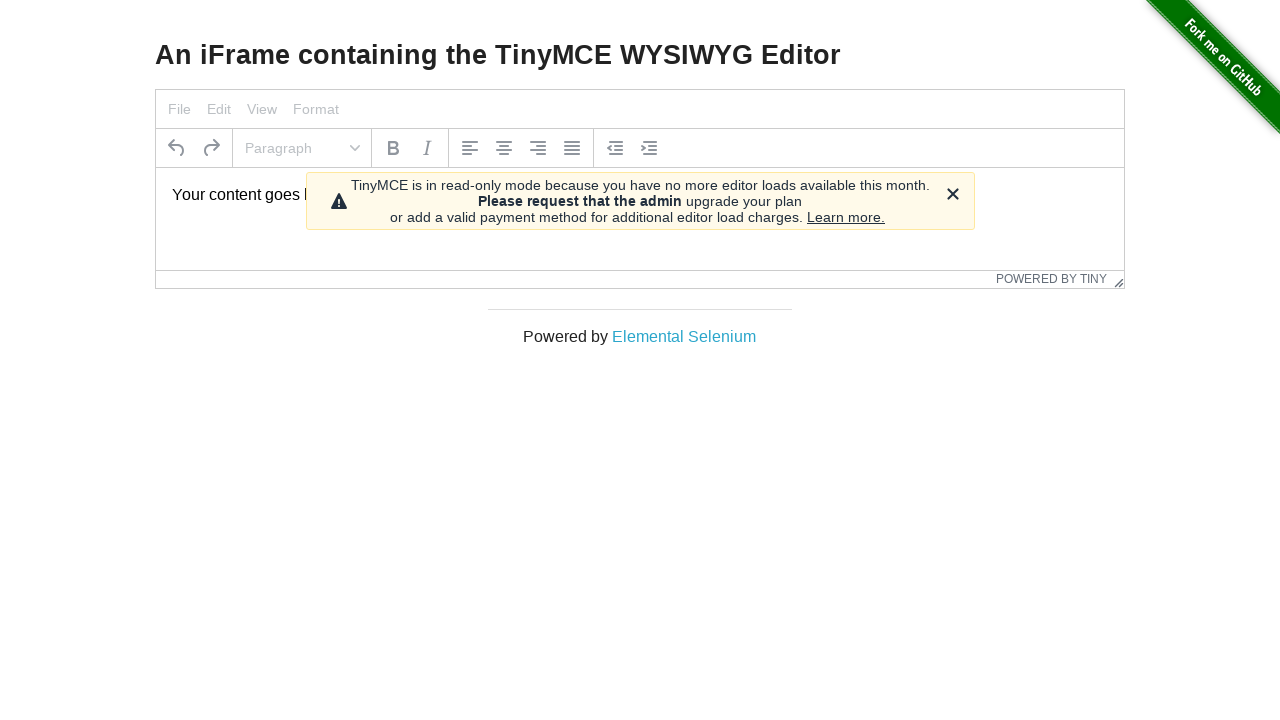

Switched to iframe context
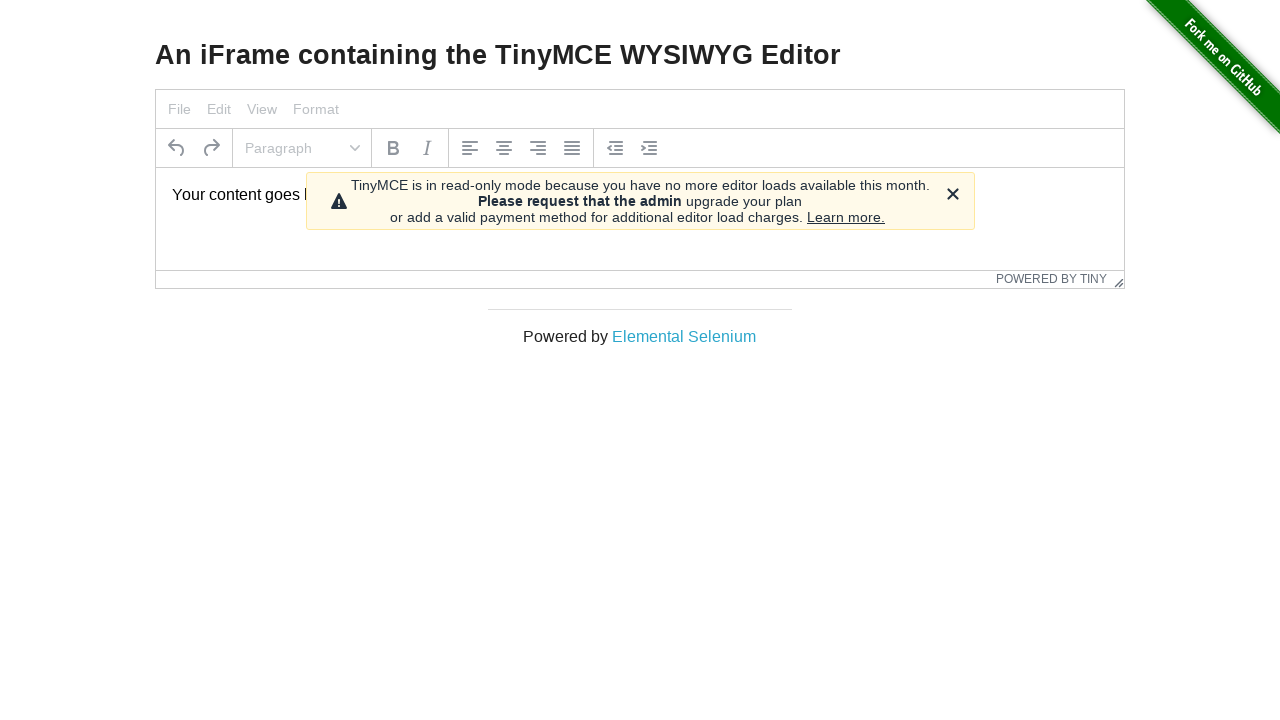

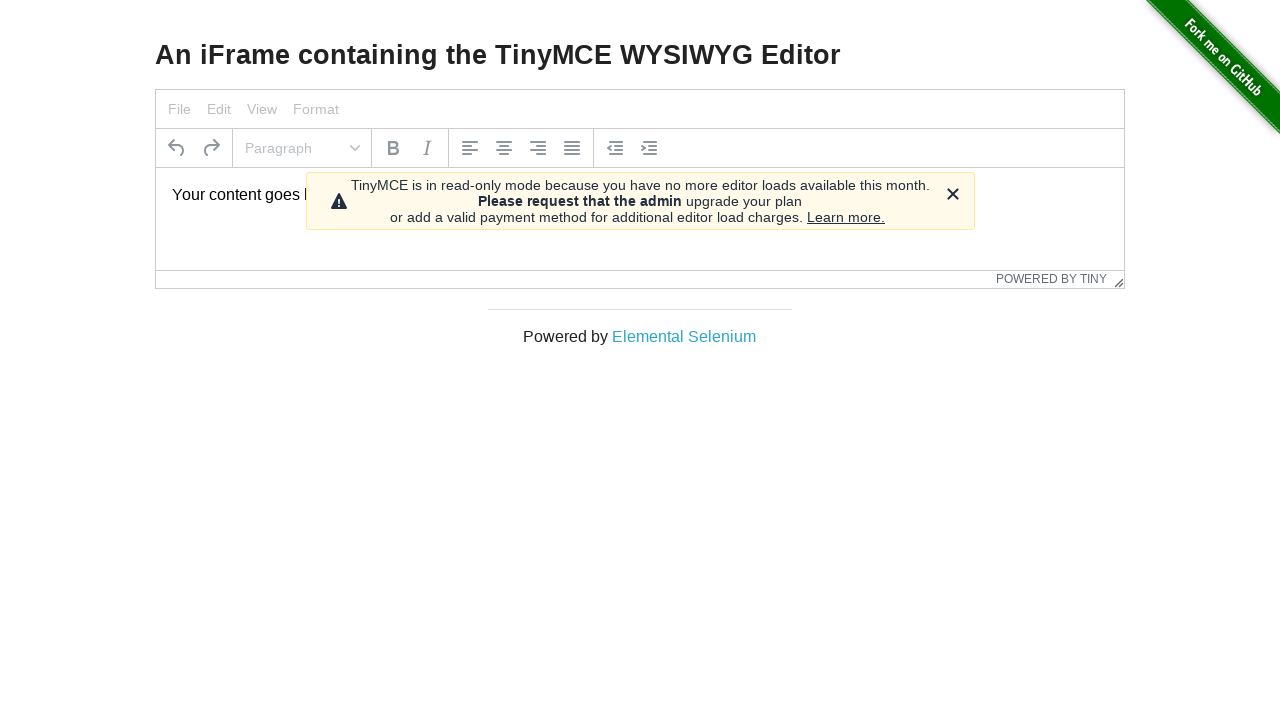